Opens hamburger menu and clicks on Online Products link

Starting URL: https://anupdamoda.github.io/AceOnlineShoePortal/index.html

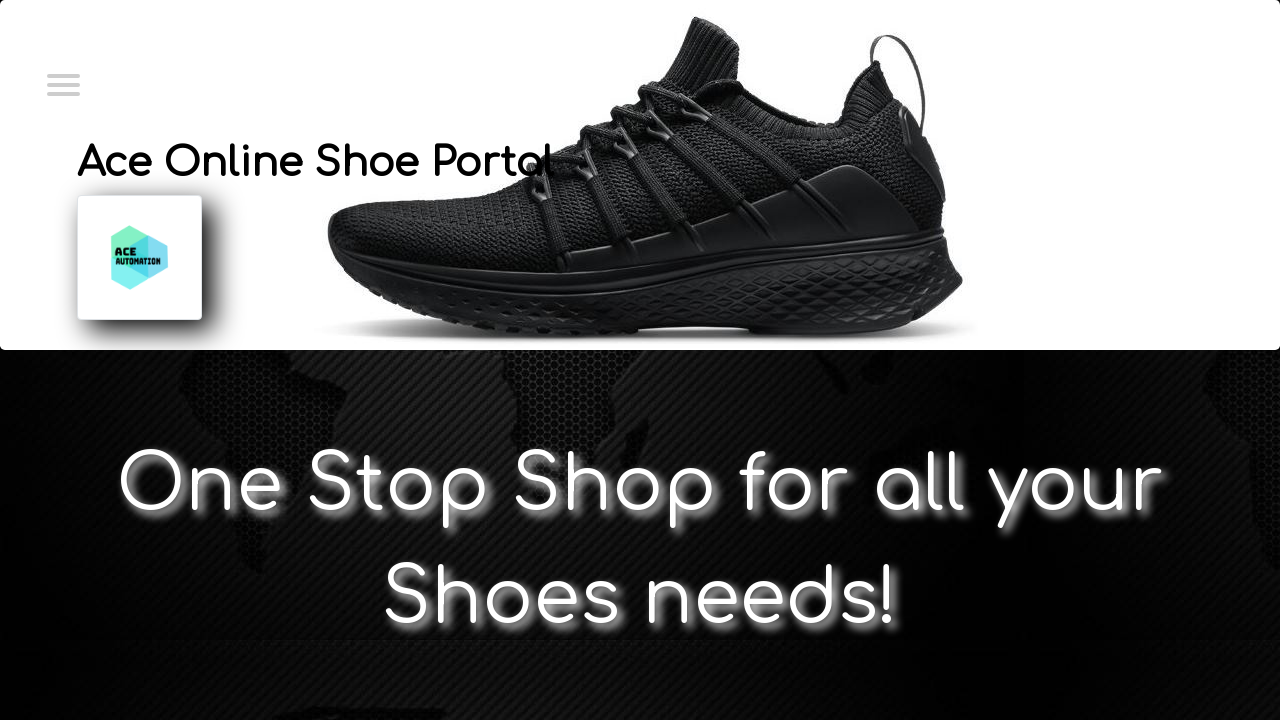

Clicked hamburger menu toggle at (62, 83) on //*[@id="menuToggle"]//input
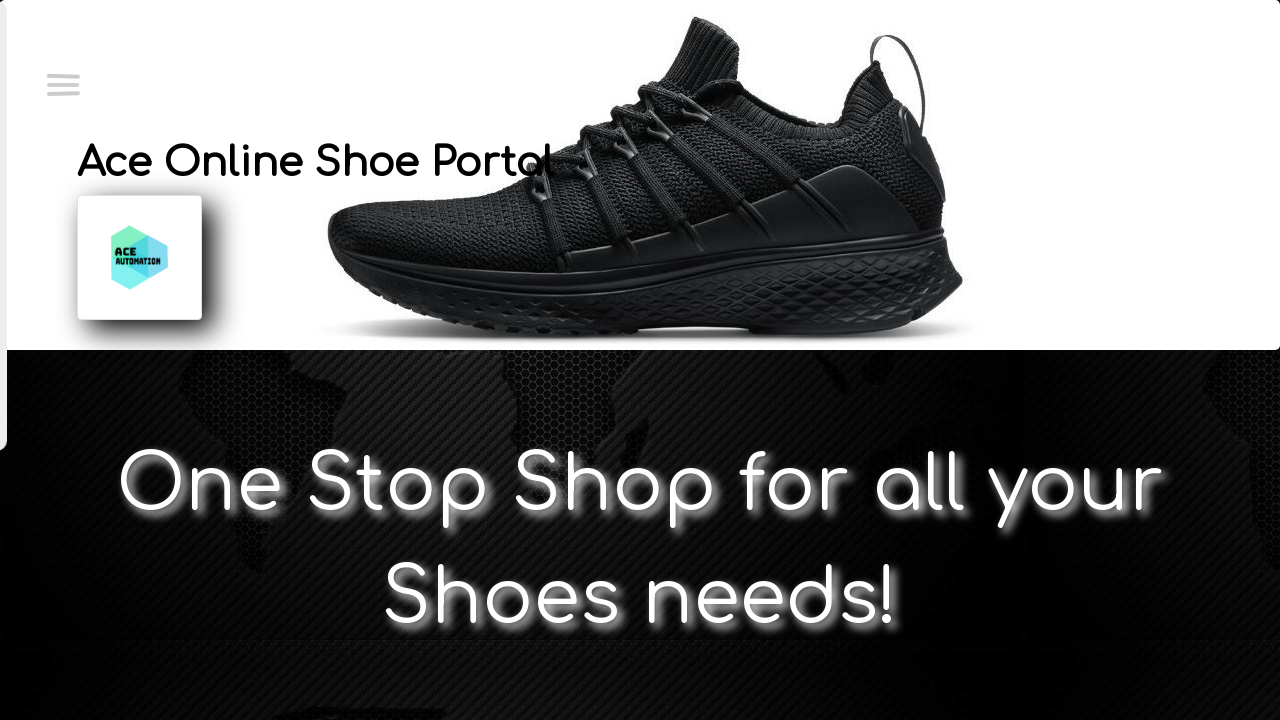

Clicked on Online Products link at (147, 140) on text=Online Products
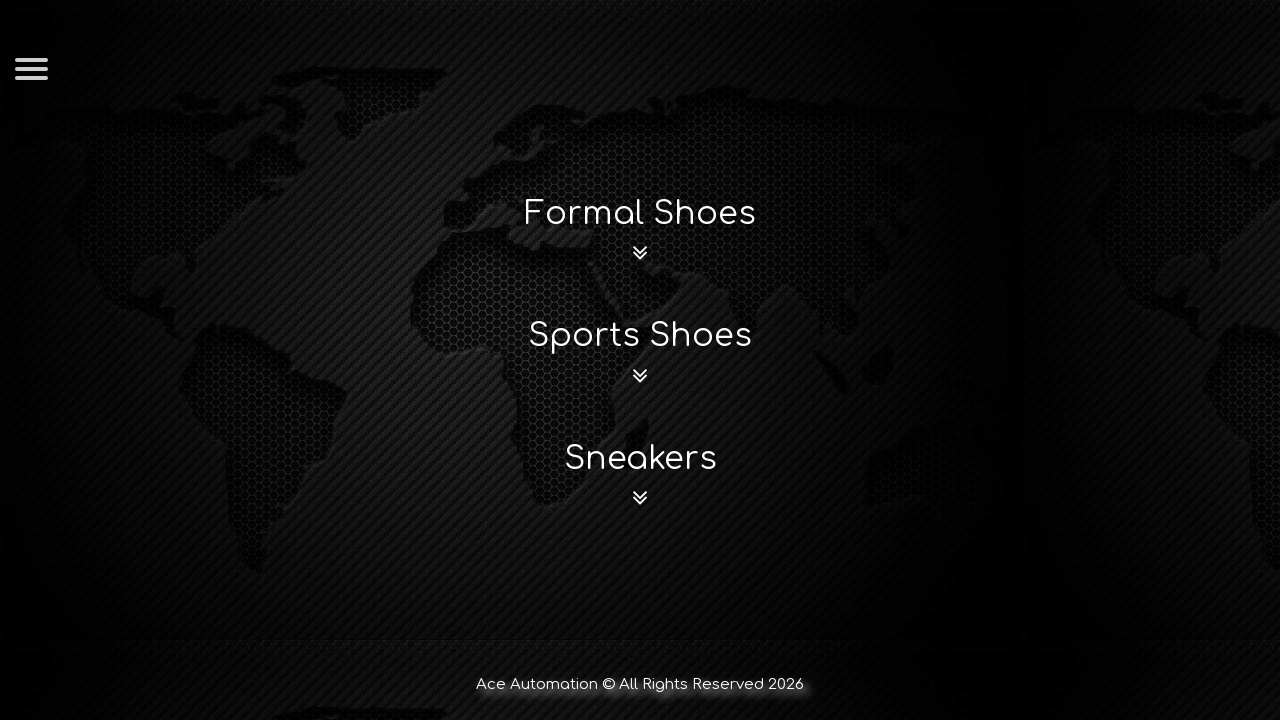

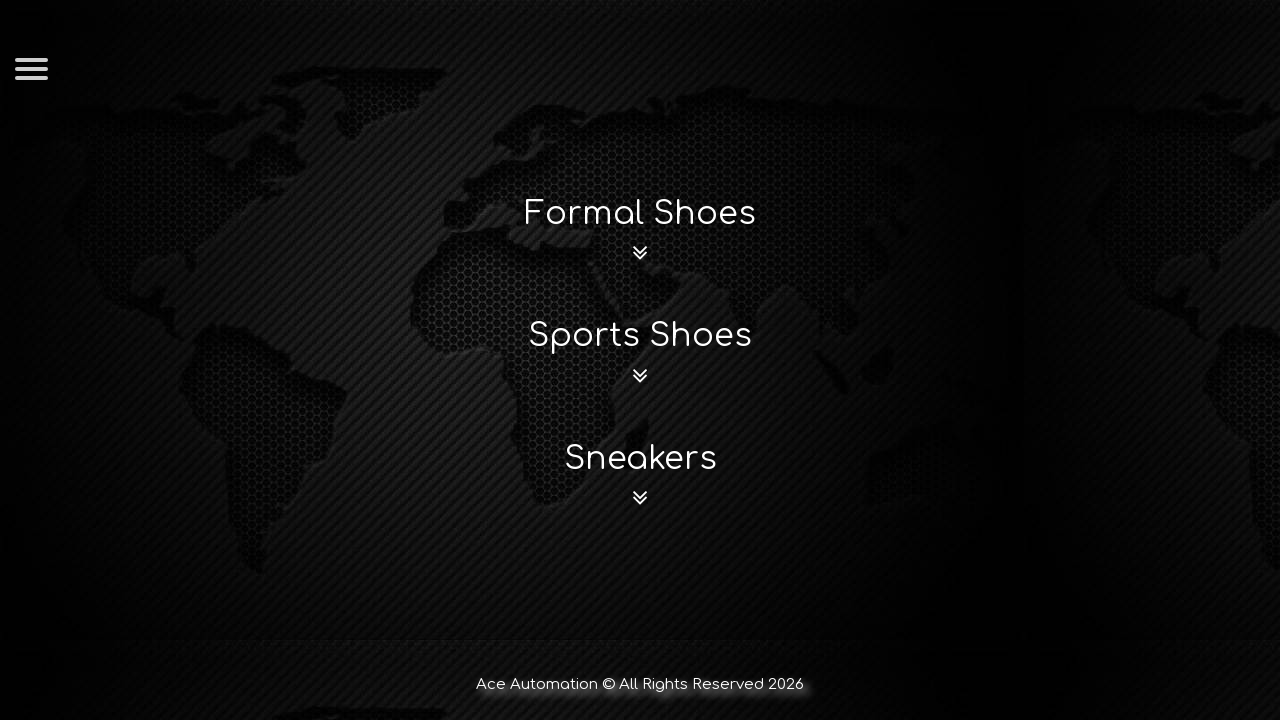